Tests a verification button click on a wait test page and asserts that a successful message appears after clicking.

Starting URL: http://suninjuly.github.io/wait1.html

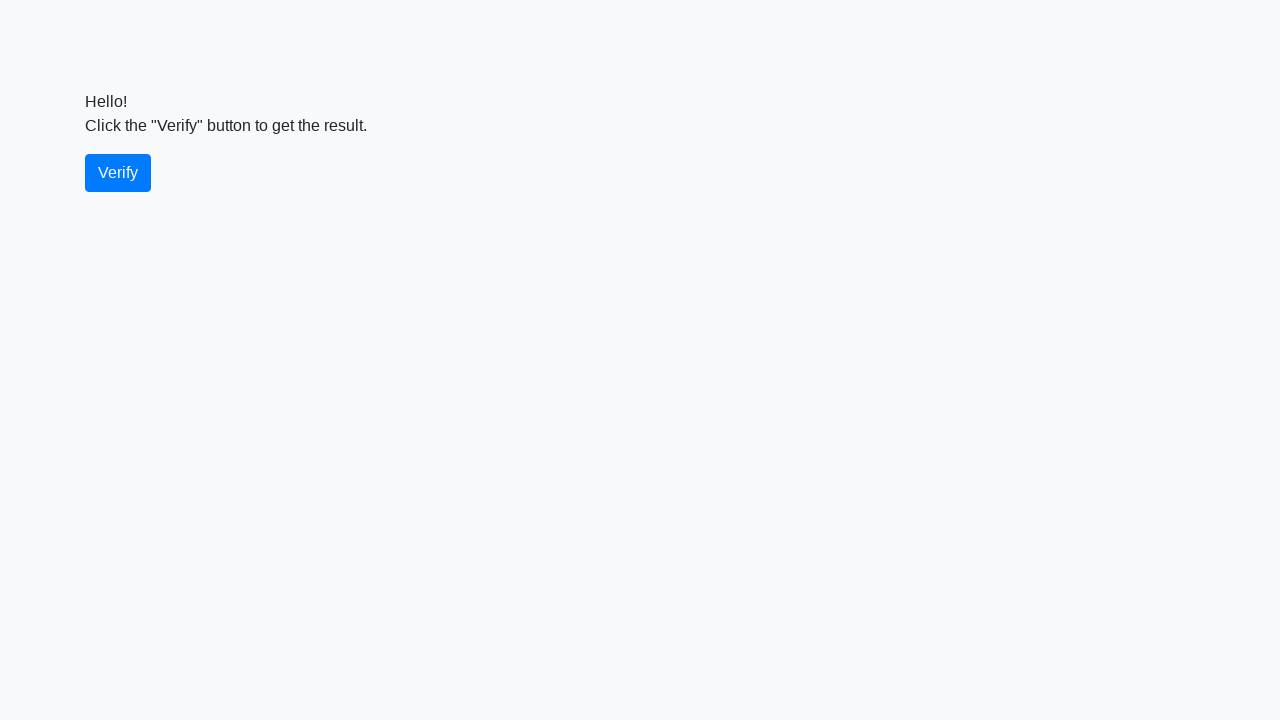

Waited for verify button to be available on wait test page
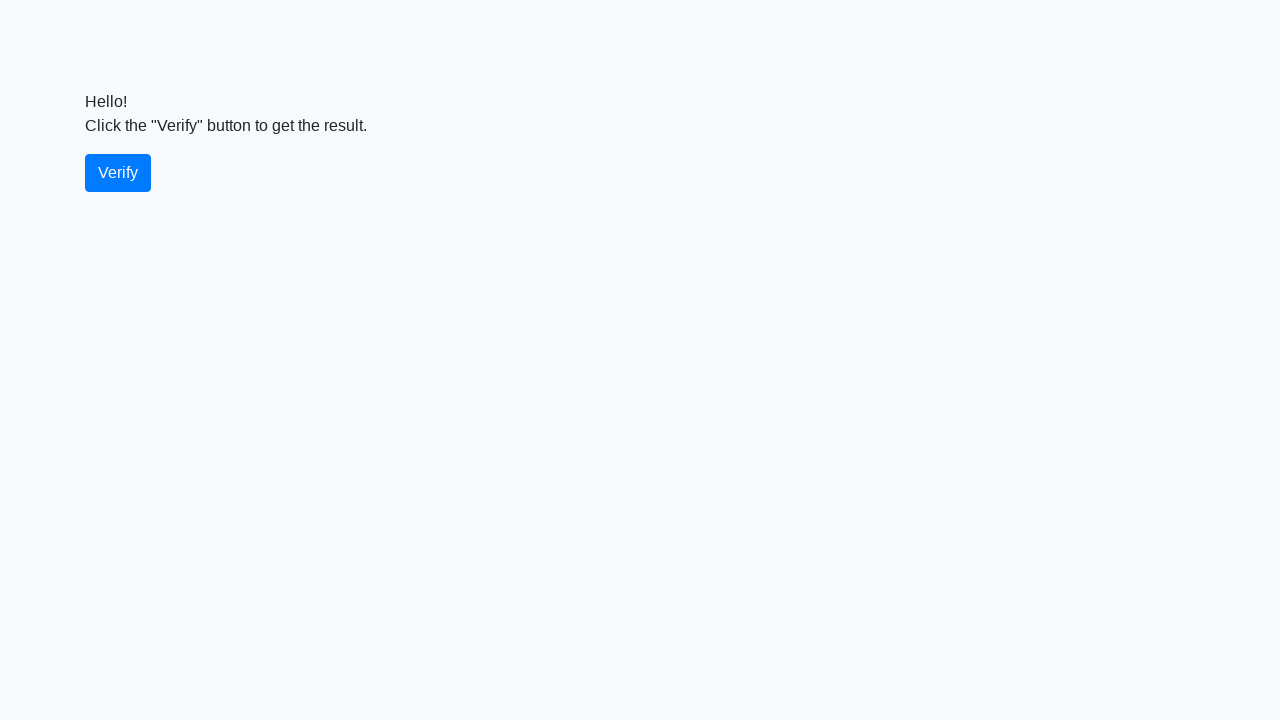

Clicked the verify button at (118, 173) on #verify
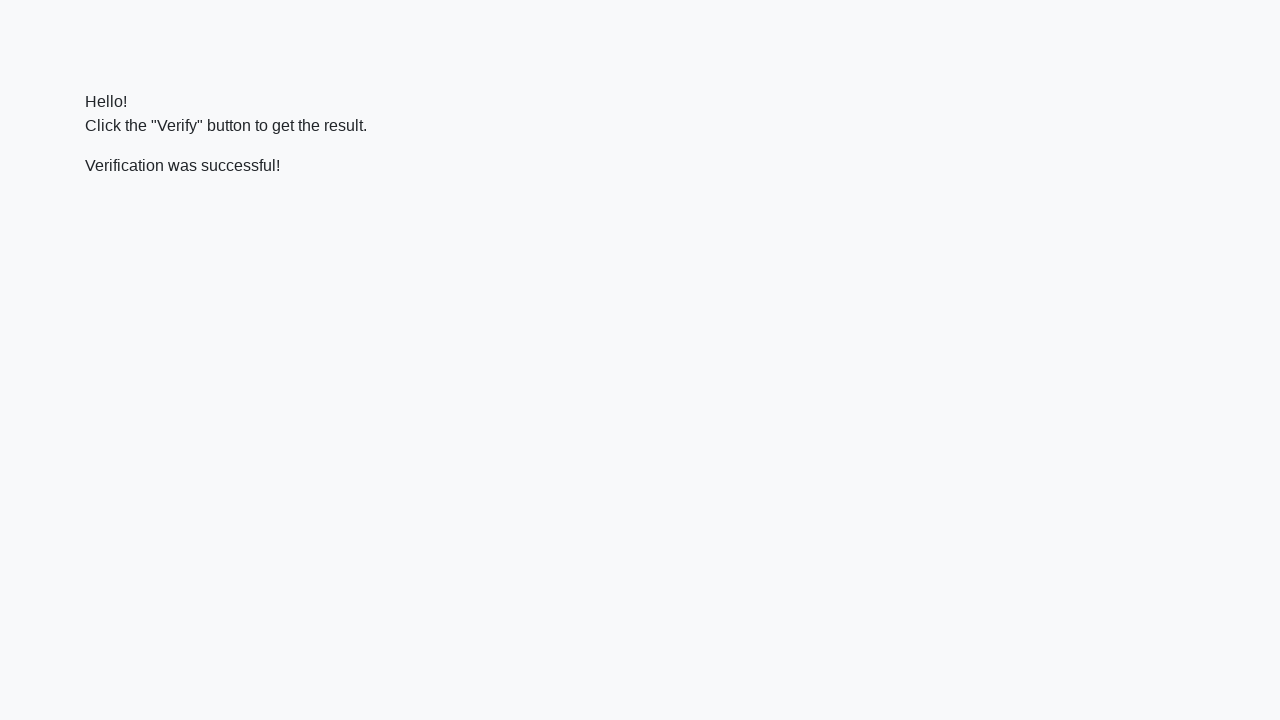

Waited for verification message to appear
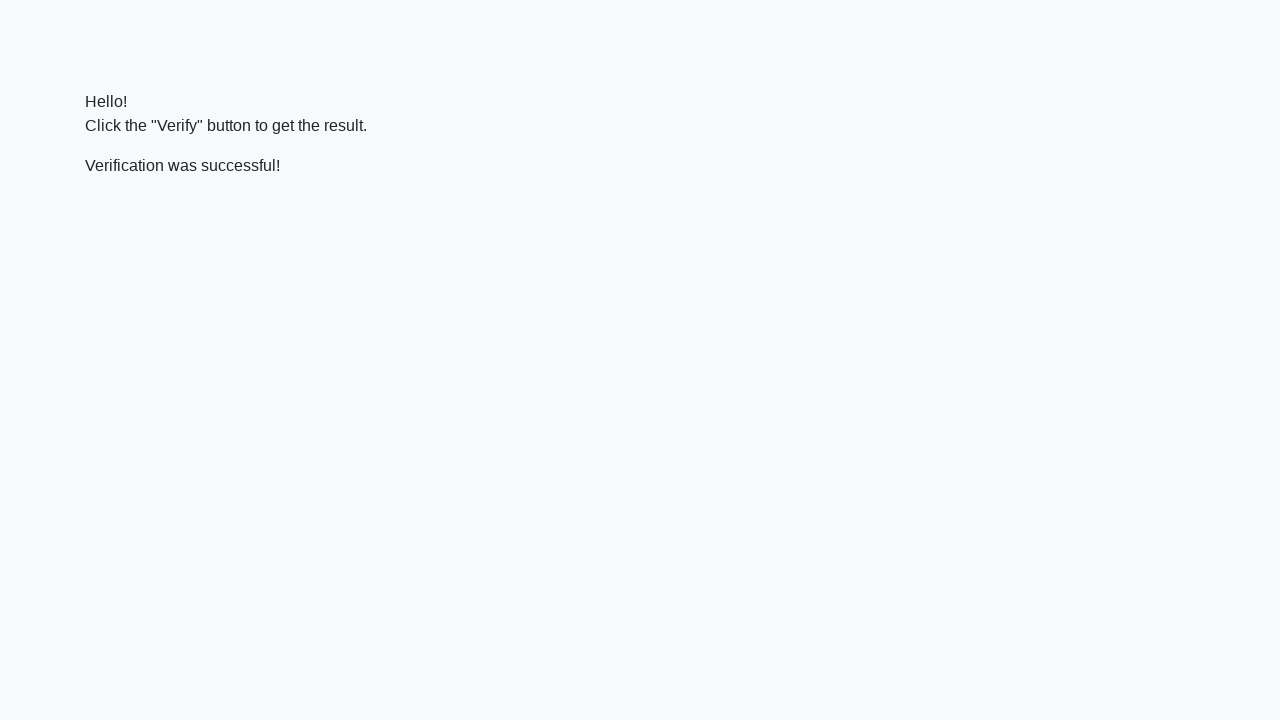

Located the verification message element
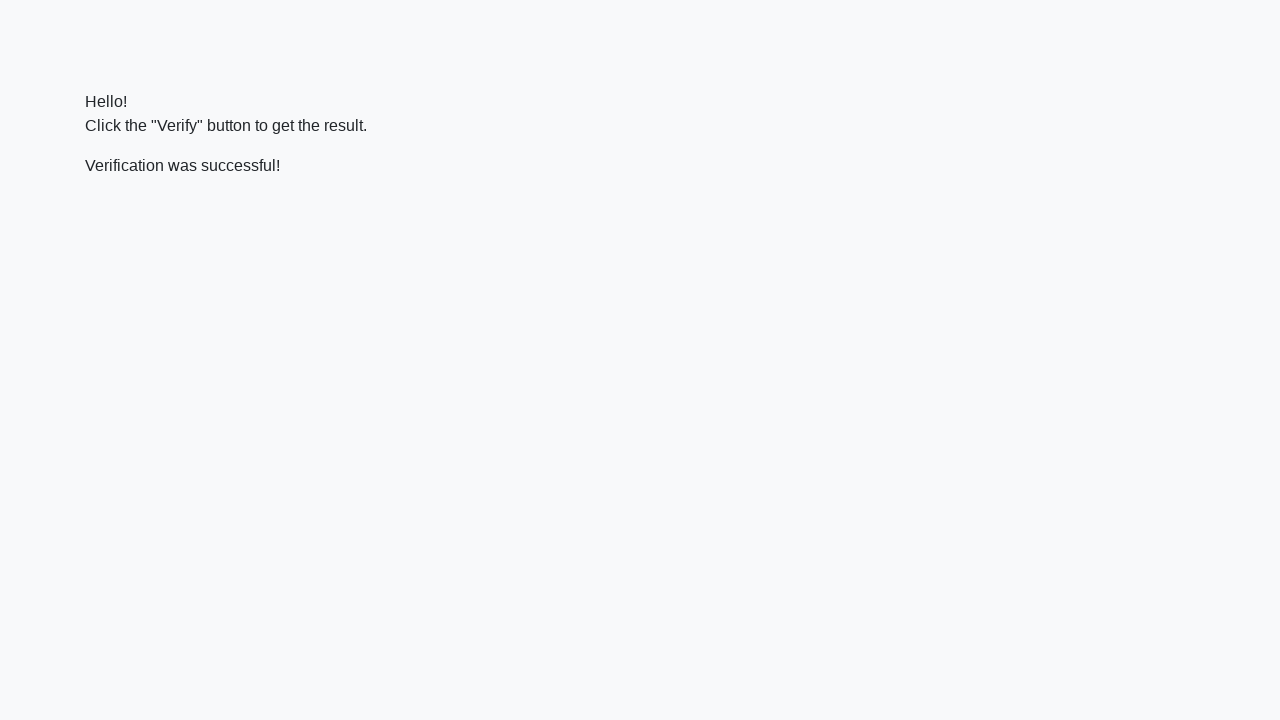

Verified that 'successful' message is displayed
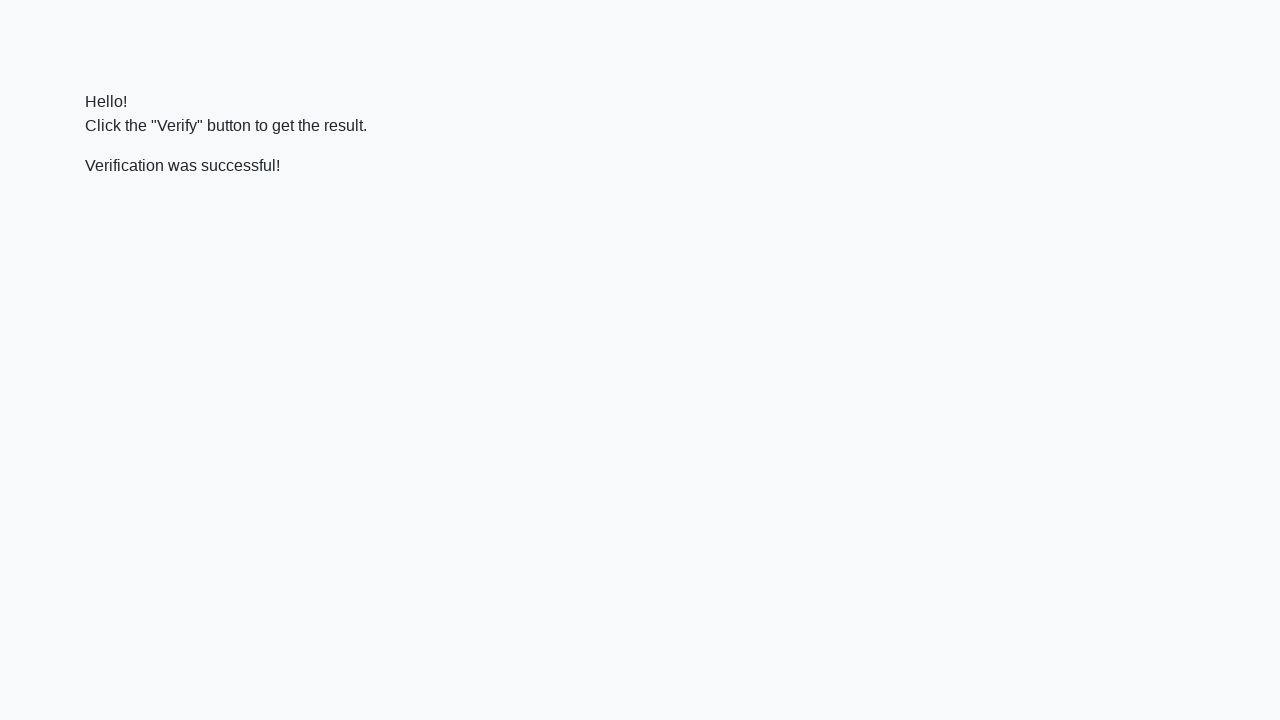

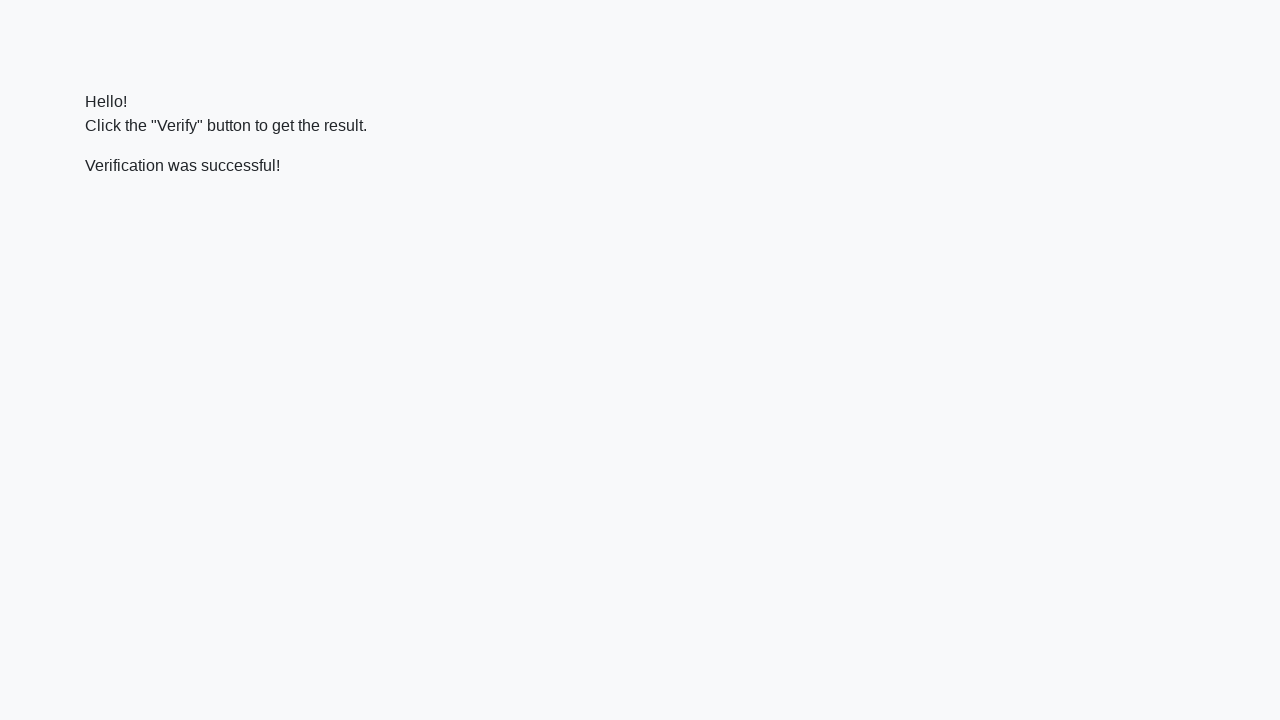